Navigates to an automation practice page and verifies various UI elements can be located including logo, menu buttons, radio buttons, checkboxes, input fields, and buttons using different selector strategies.

Starting URL: https://rahulshettyacademy.com/AutomationPractice/

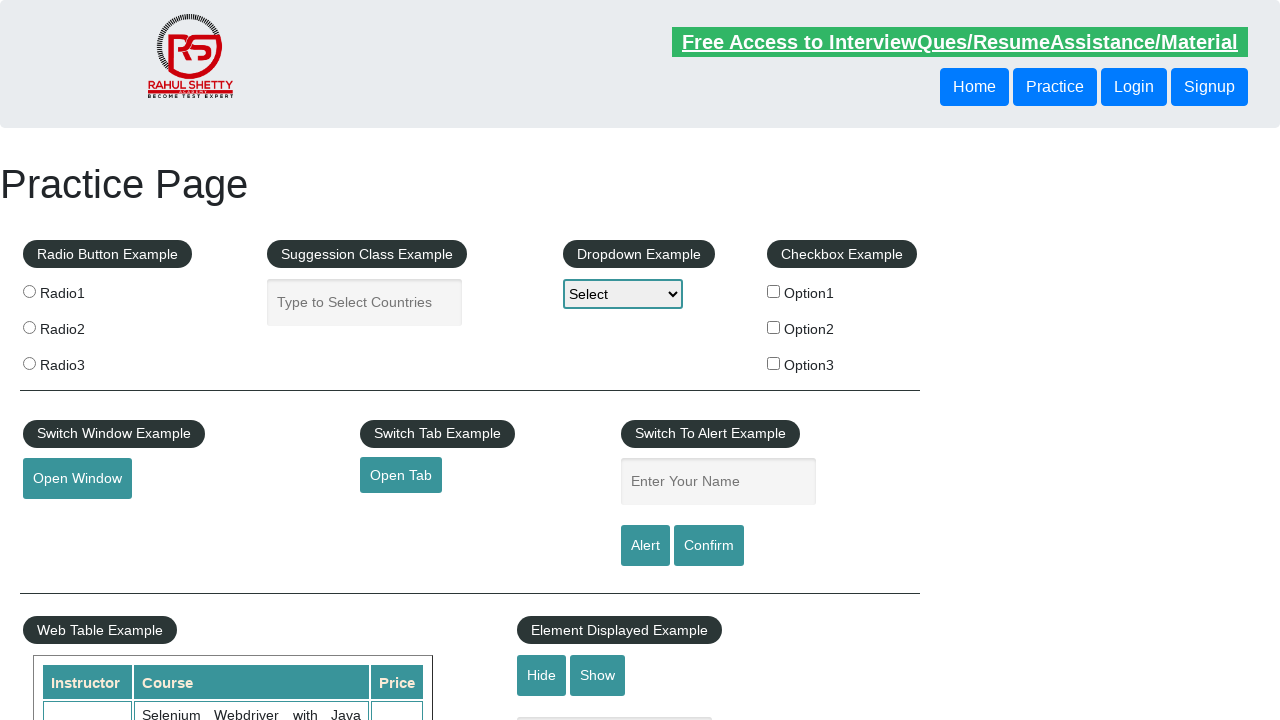

Logo element located and waited for
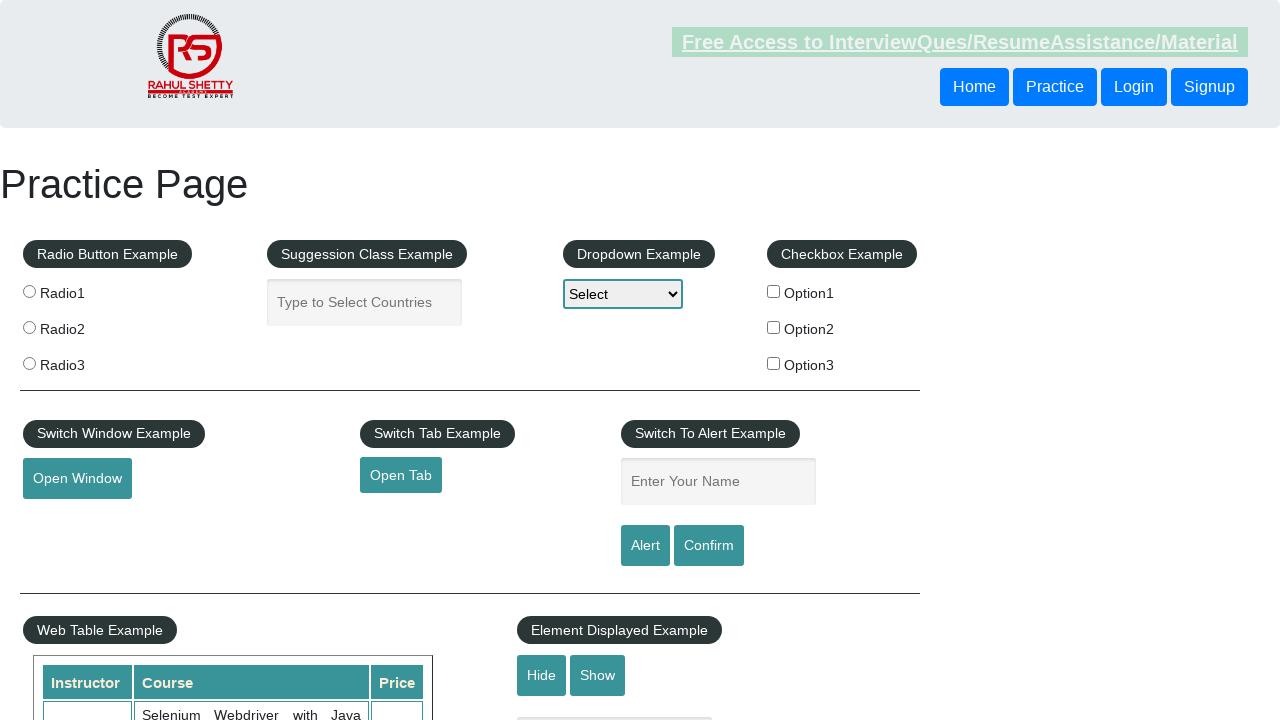

Menu buttons located and first button waited for
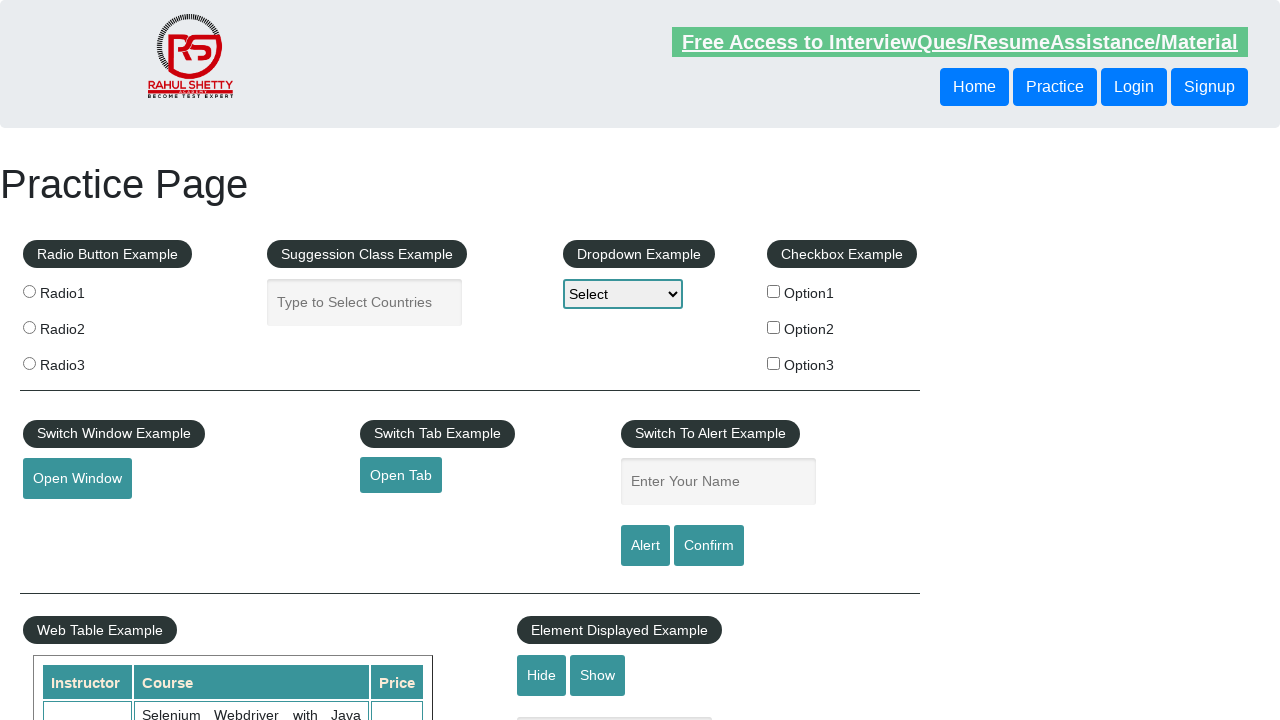

Radio buttons located and first button waited for
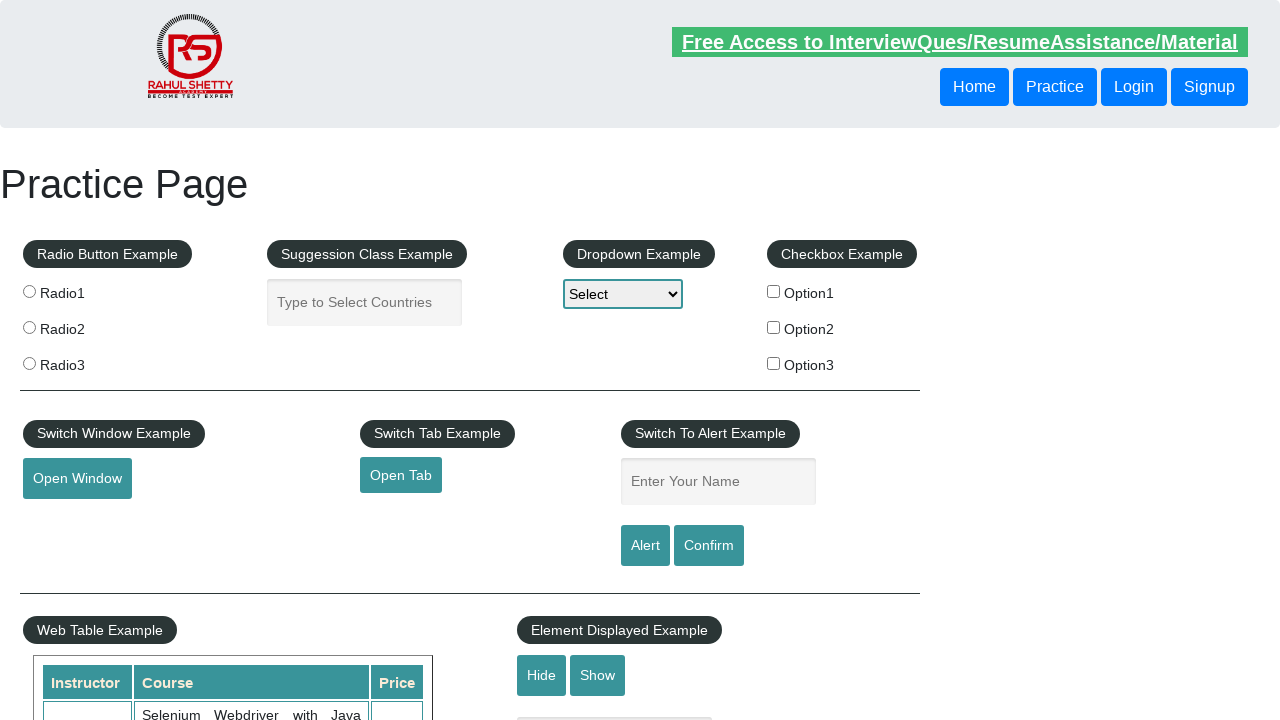

Countries autocomplete input field located and waited for
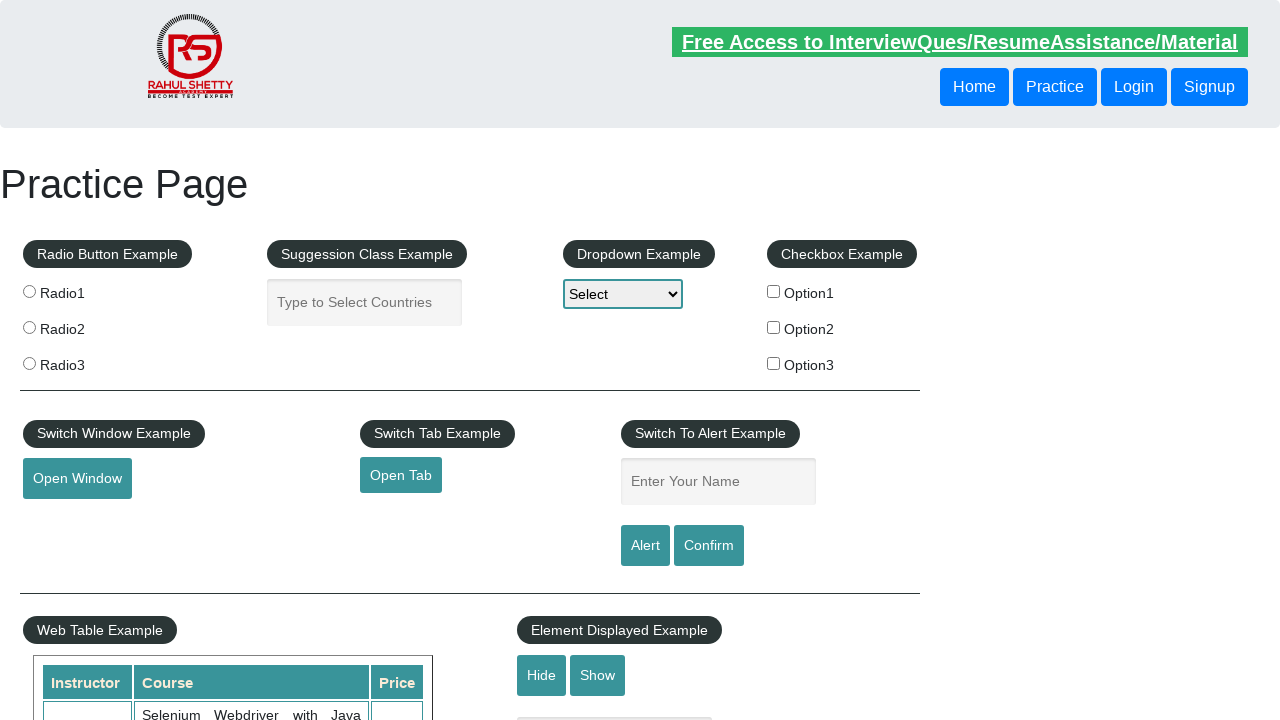

Checkbox option 3 located and waited for
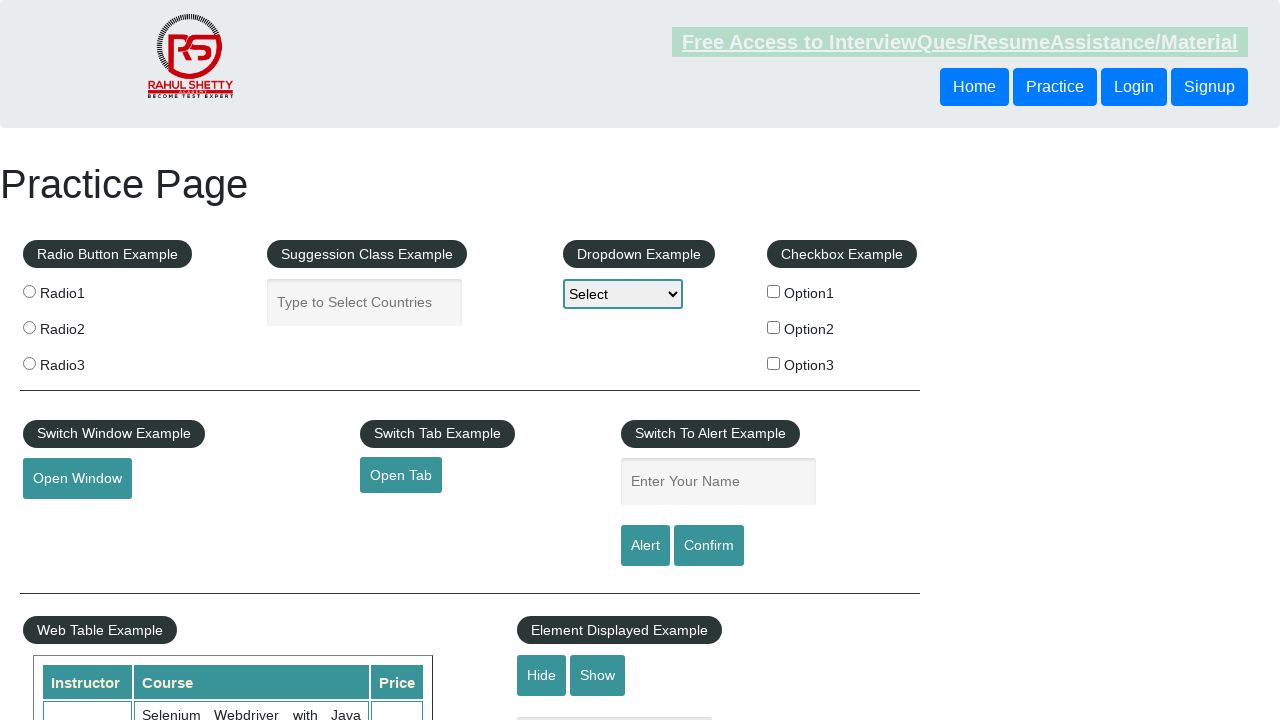

Open Window button located and waited for
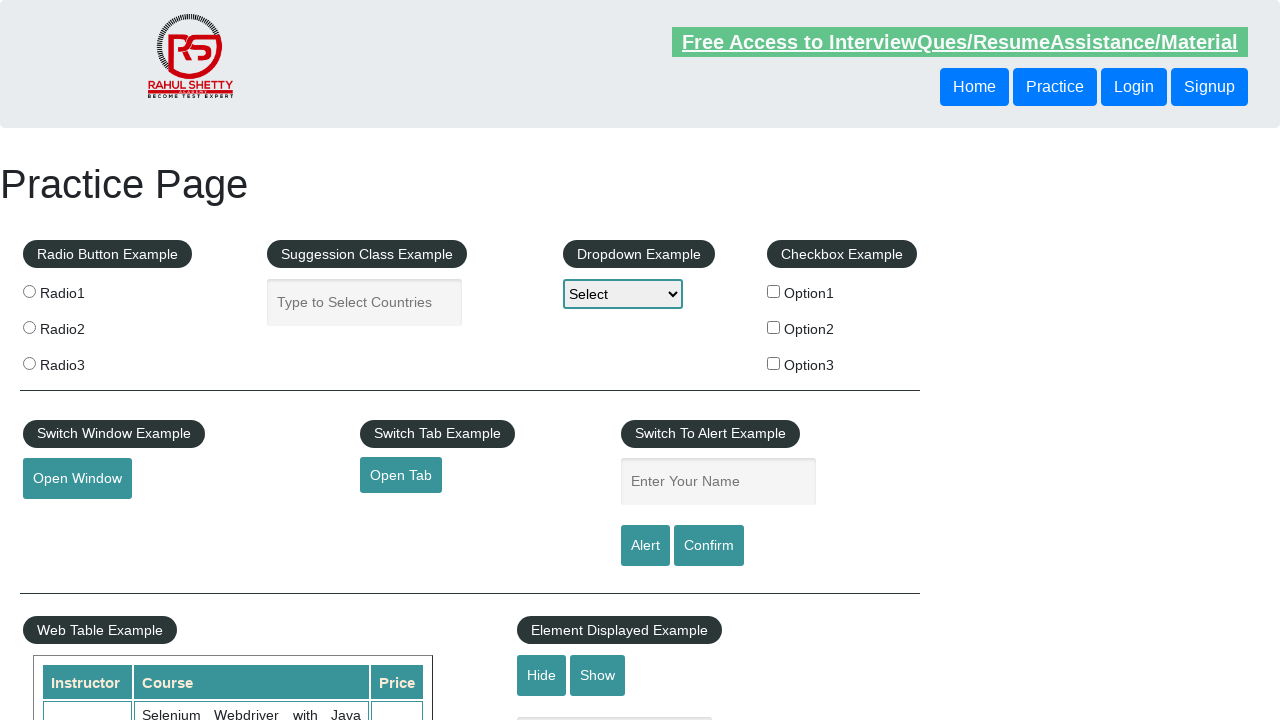

Element Displayed Example legend located and waited for
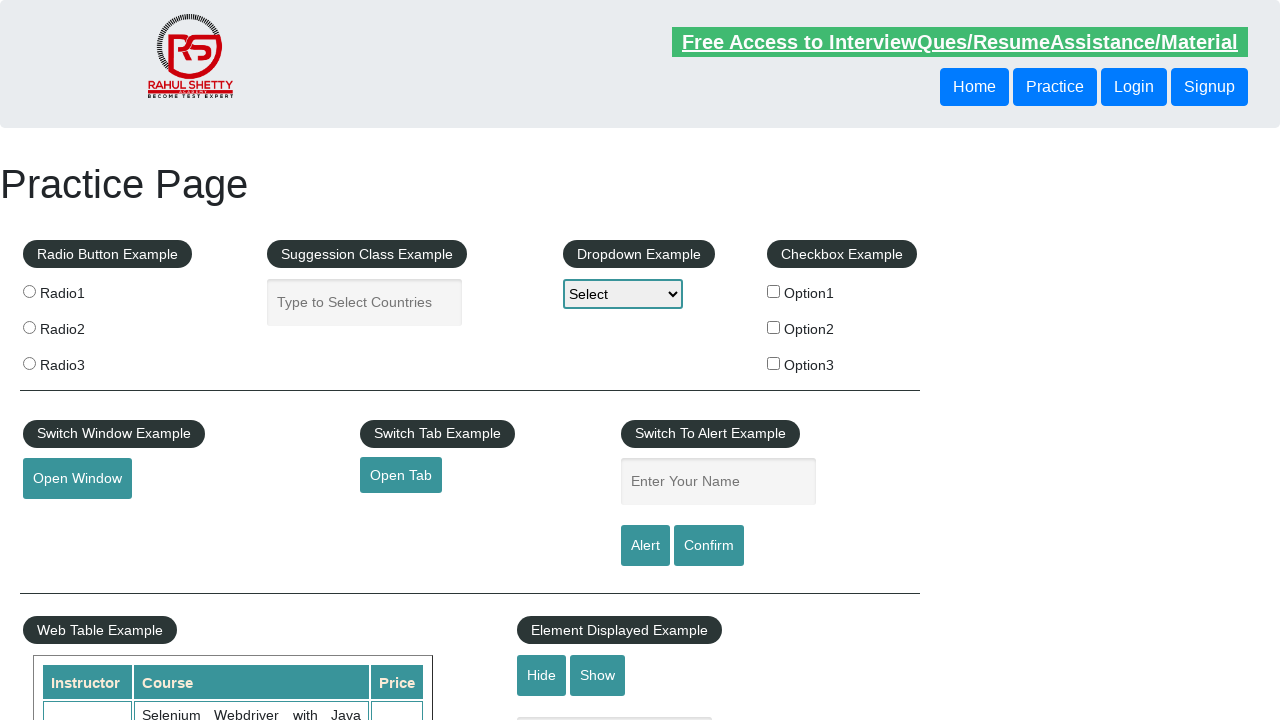

Login button in header located and waited for
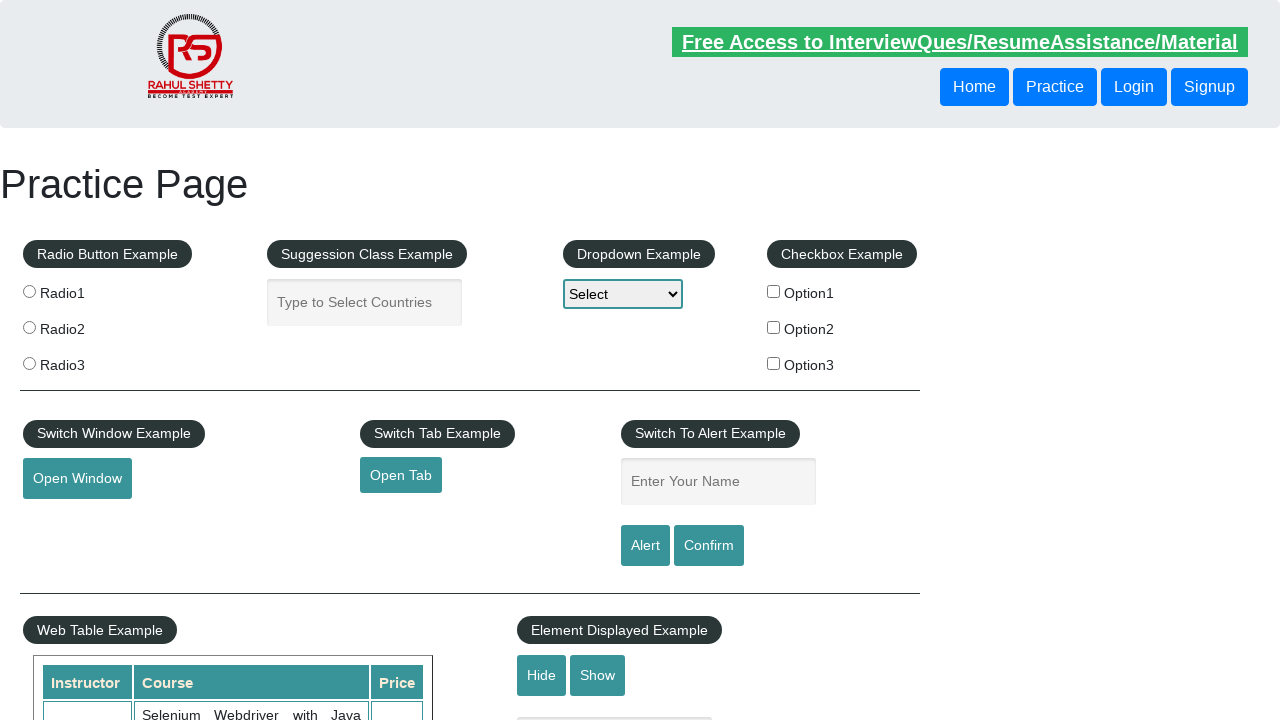

Clicked radio button option 1 at (29, 291) on input[value='radio1']
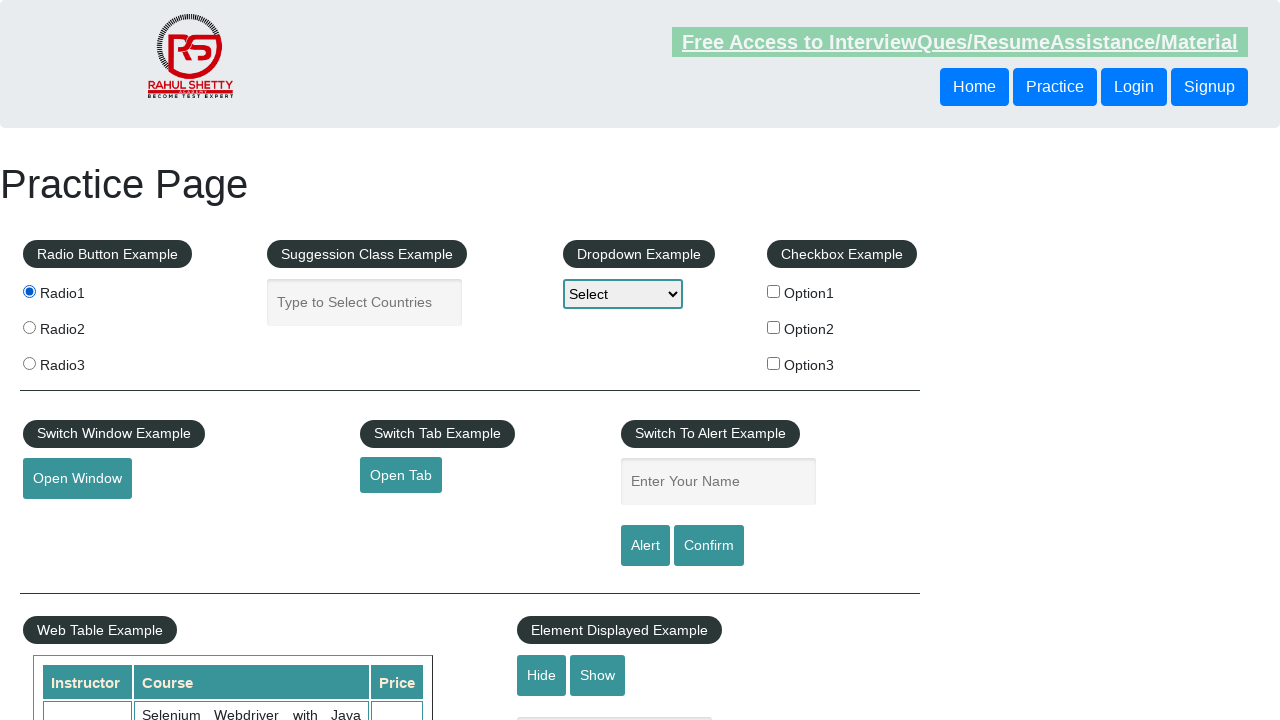

Clicked checkbox option 3 at (774, 363) on #checkBoxOption3
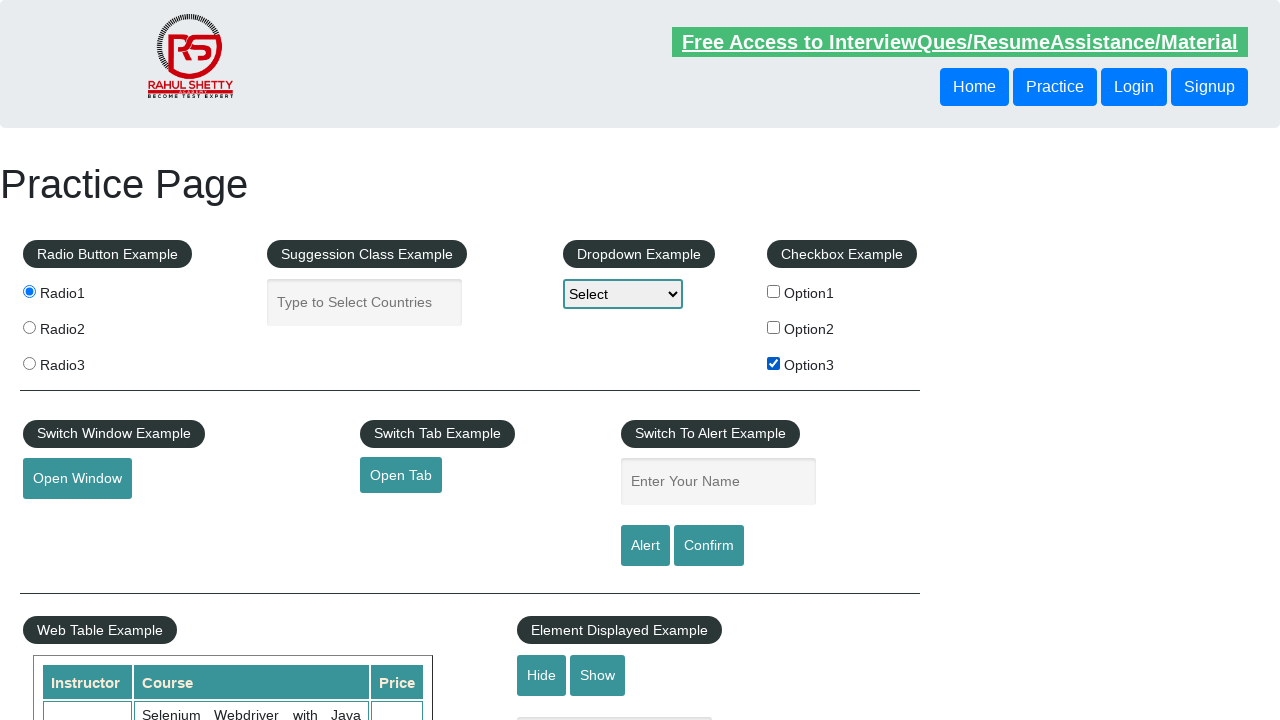

Filled autocomplete field with 'United States' on #autocomplete
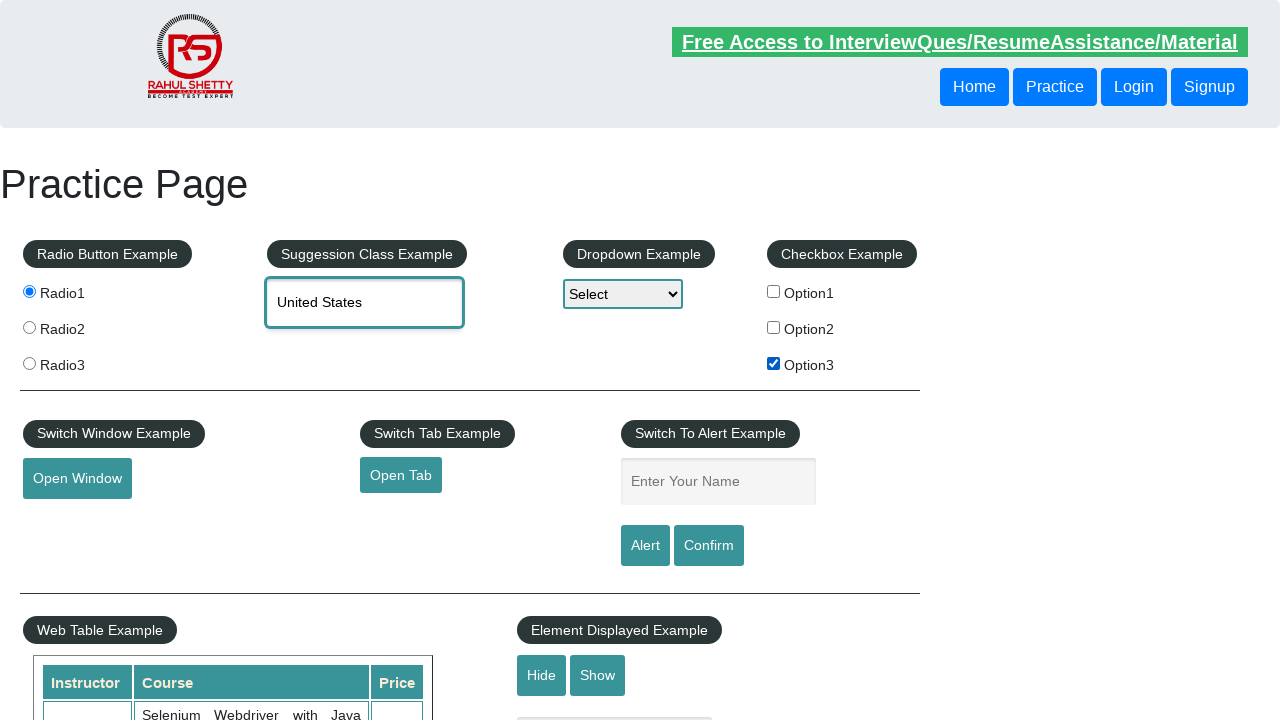

Autocomplete suggestions appeared and first option waited for
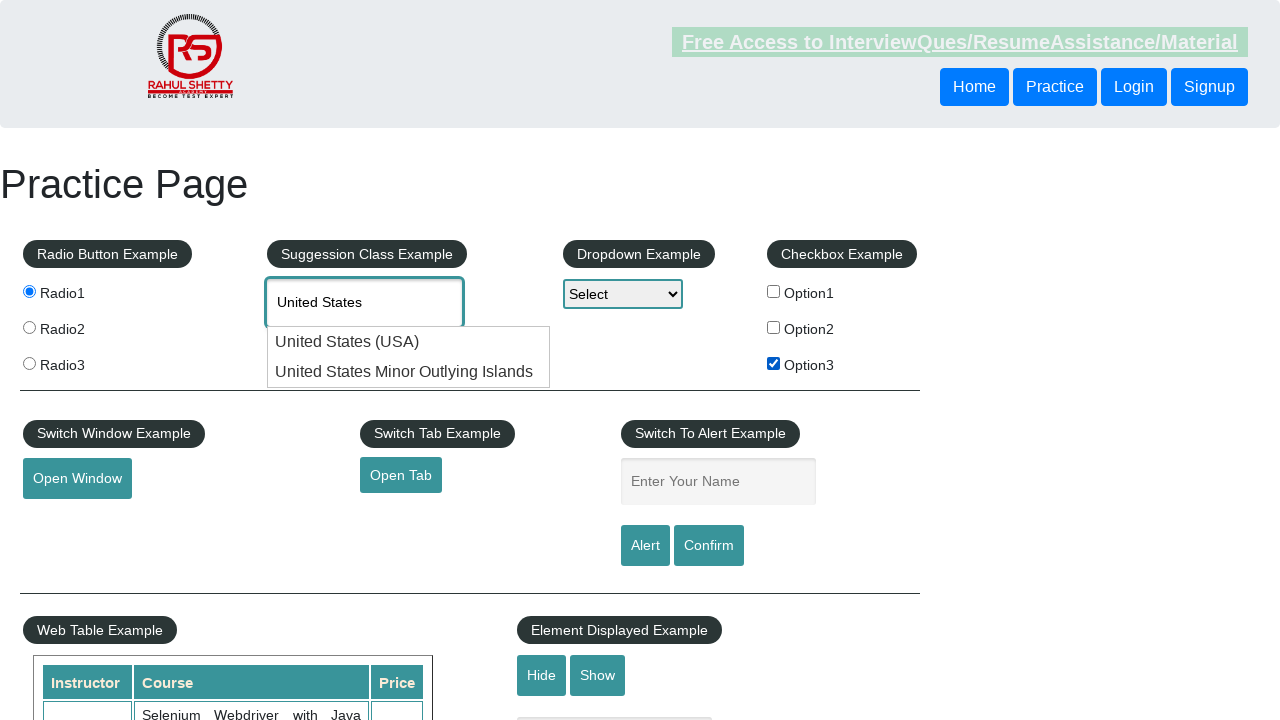

Clicked first autocomplete suggestion option at (409, 342) on .ui-menu-item >> nth=0
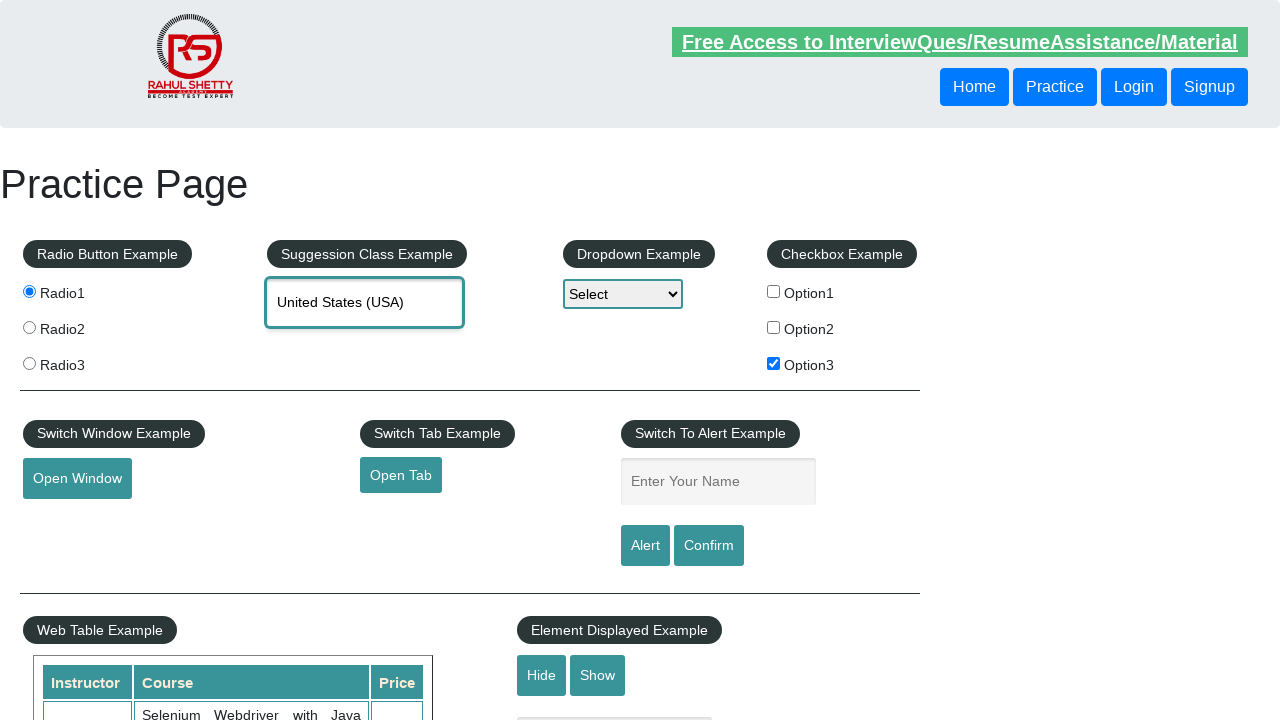

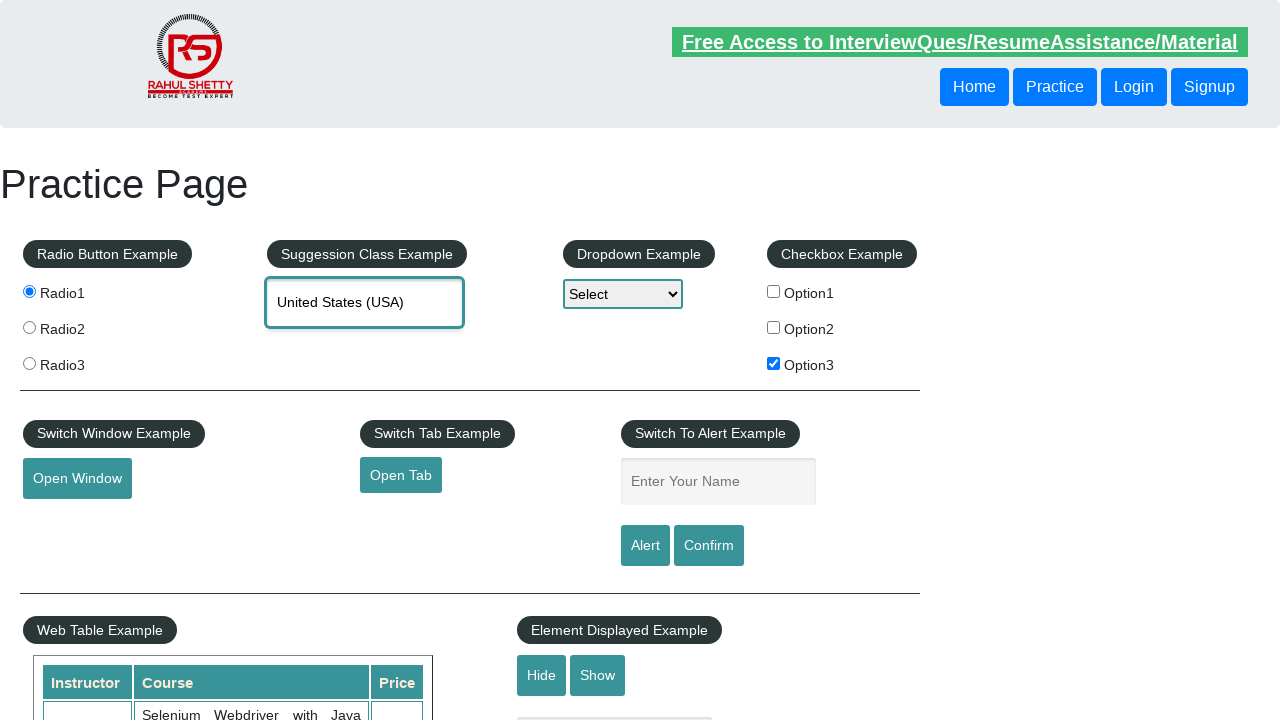